Refreshes the page and tests element display by filling email and education fields, then clicking the age radio button.

Starting URL: https://automationfc.github.io/basic-form/index.html

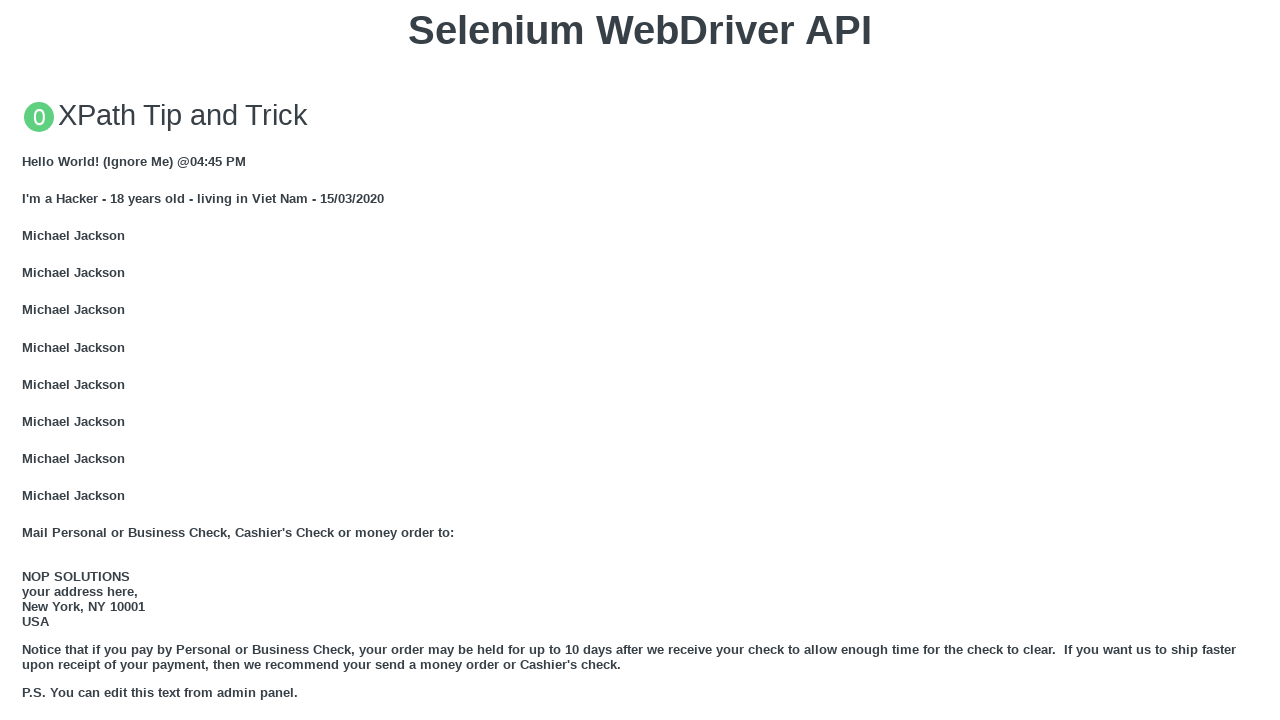

Refreshed the page
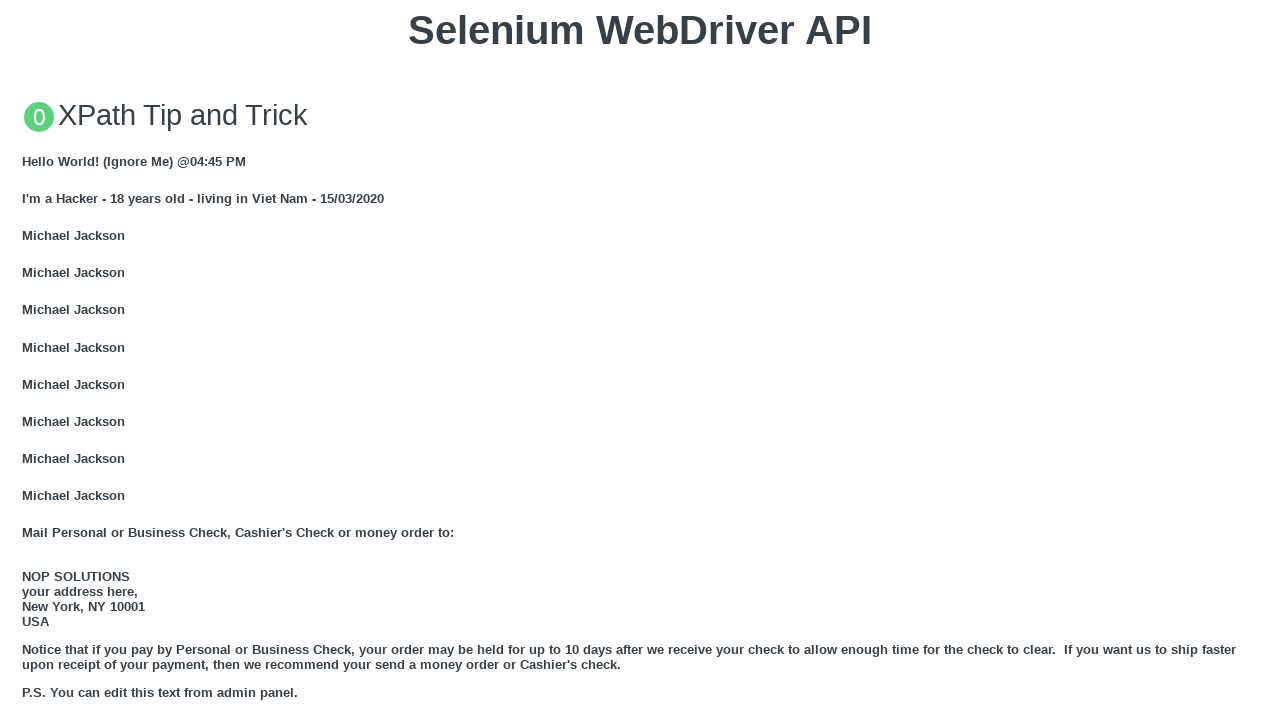

Email field is visible
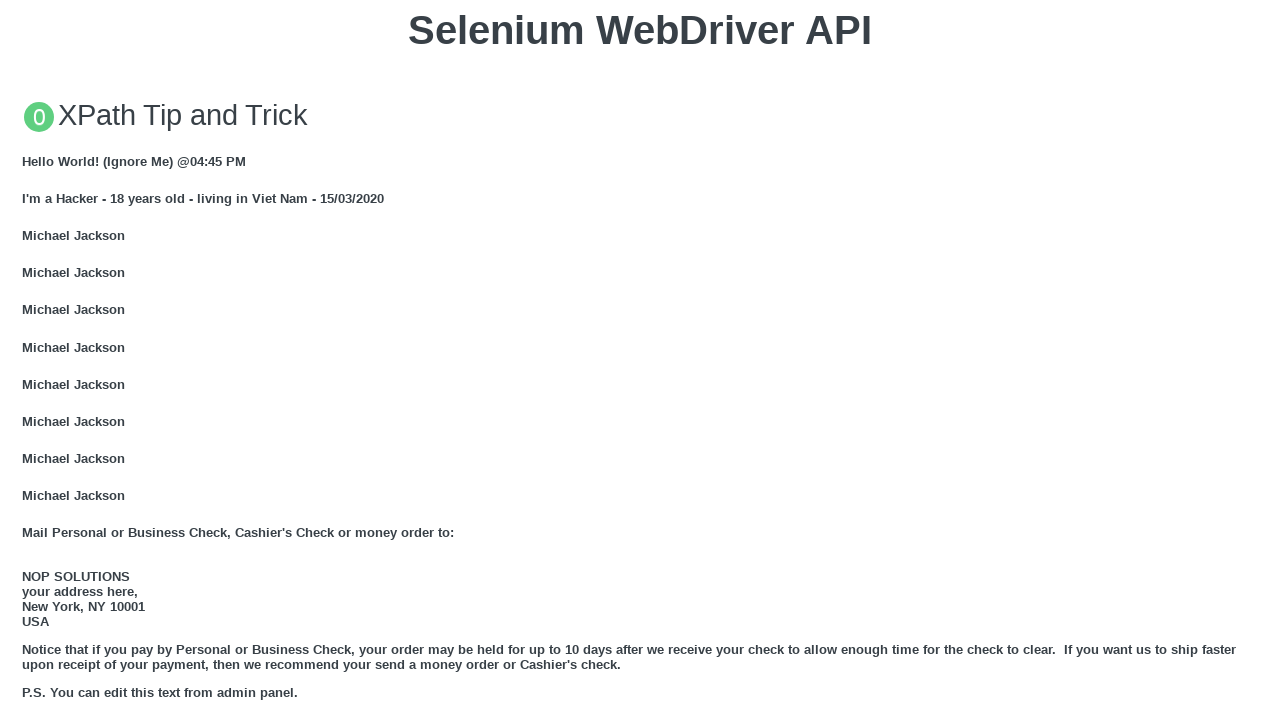

Filled email field with 'Automation Testing' on input[name='user_email']
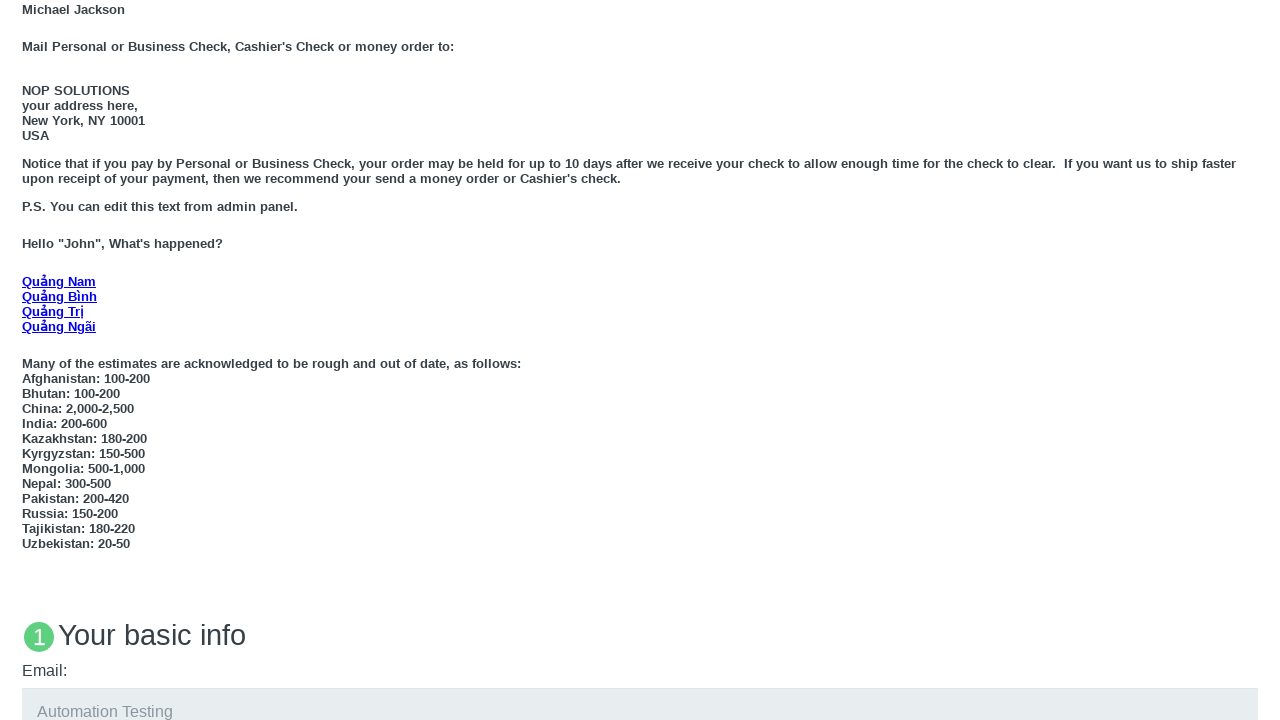

Education field is visible
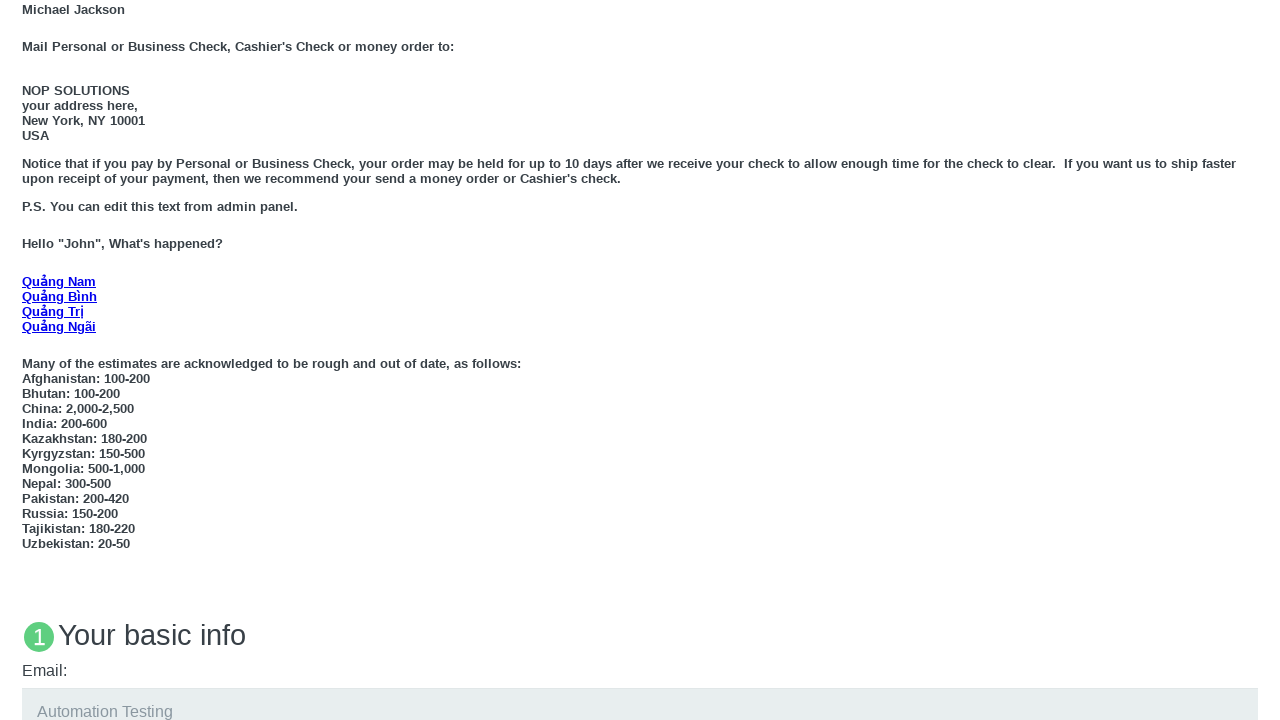

Filled education field with 'Automation Testing' on #edu
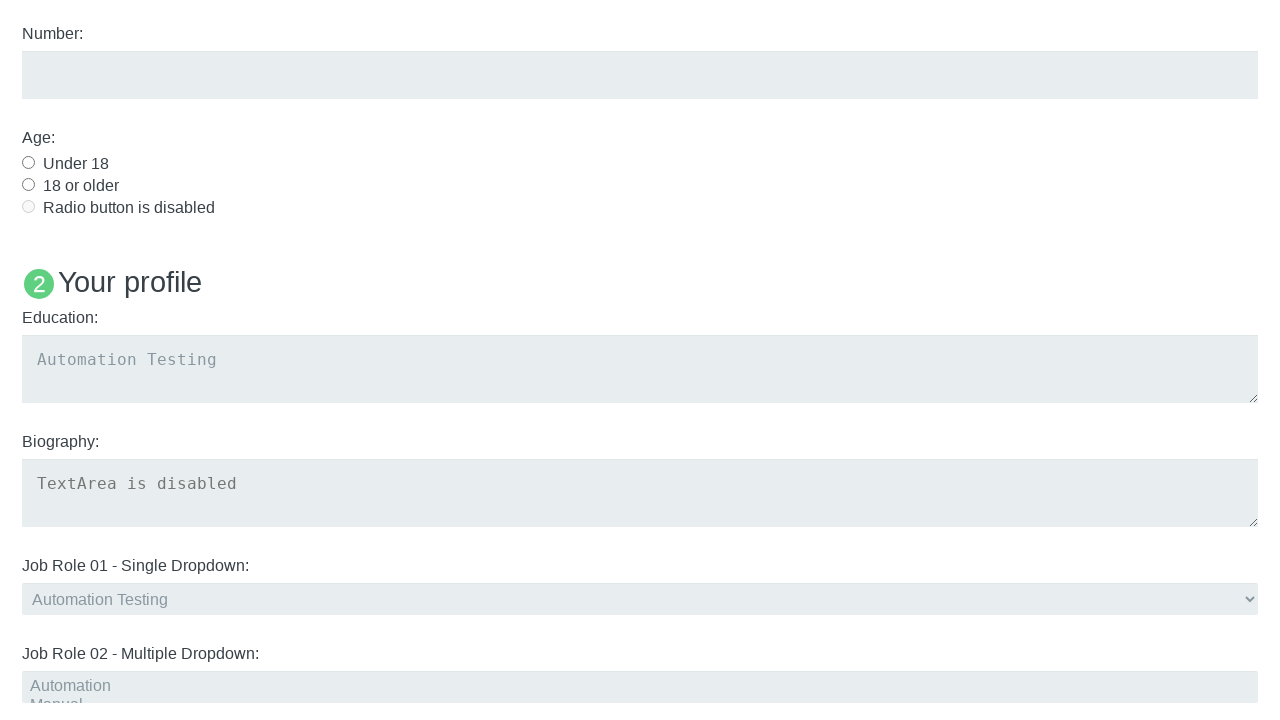

Age under 18 radio button is visible
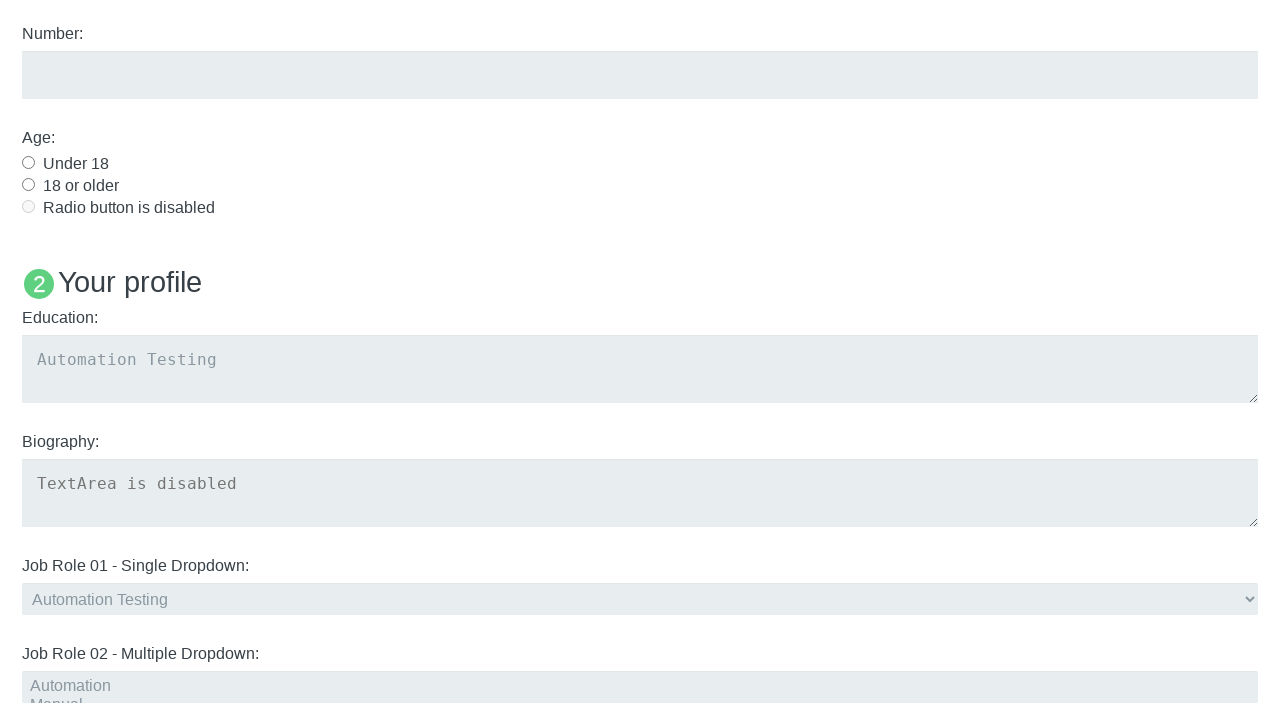

Clicked age under 18 radio button at (28, 162) on #under_18
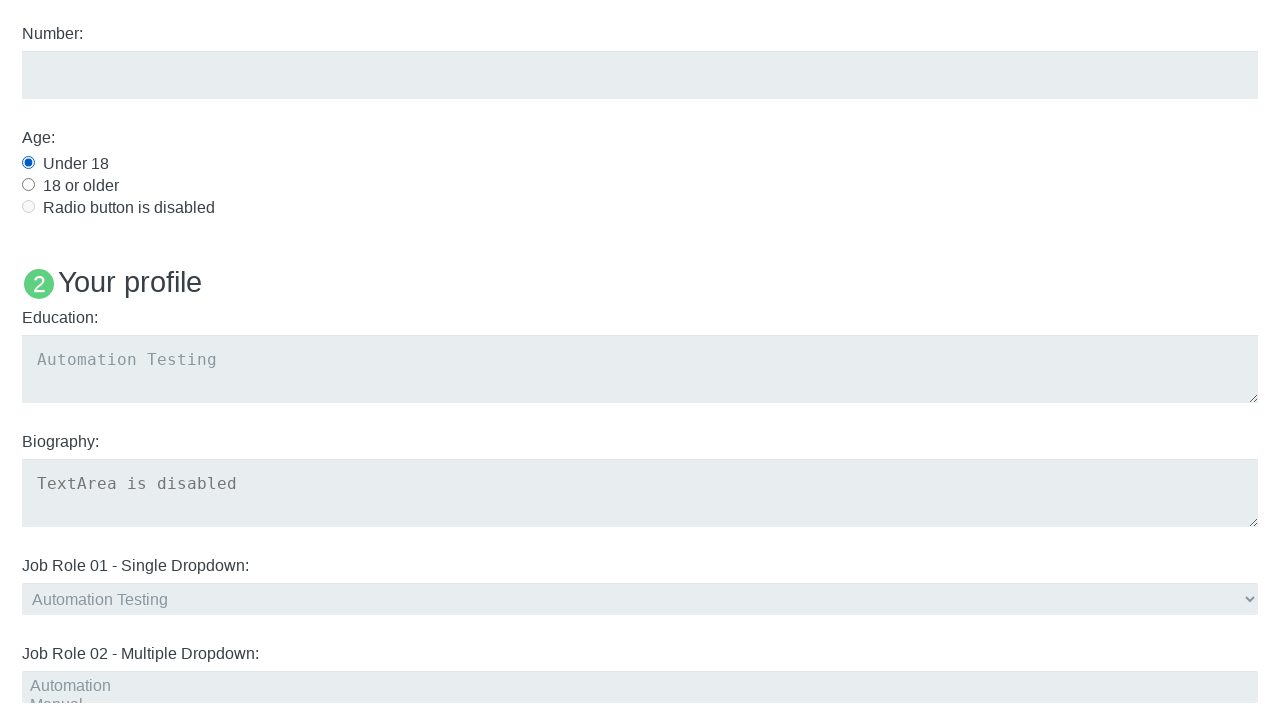

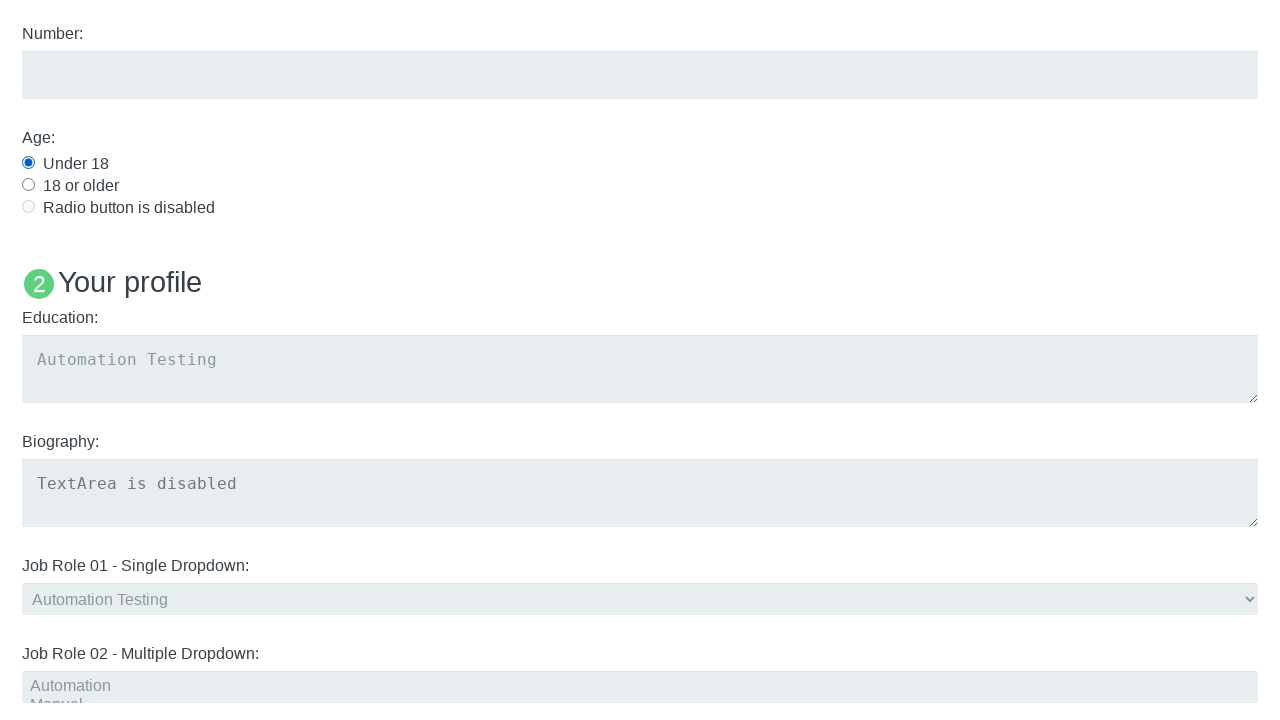